Tests injecting jQuery and jQuery Growl library into a page and displaying notification messages using JavaScript execution

Starting URL: http://the-internet.herokuapp.com/

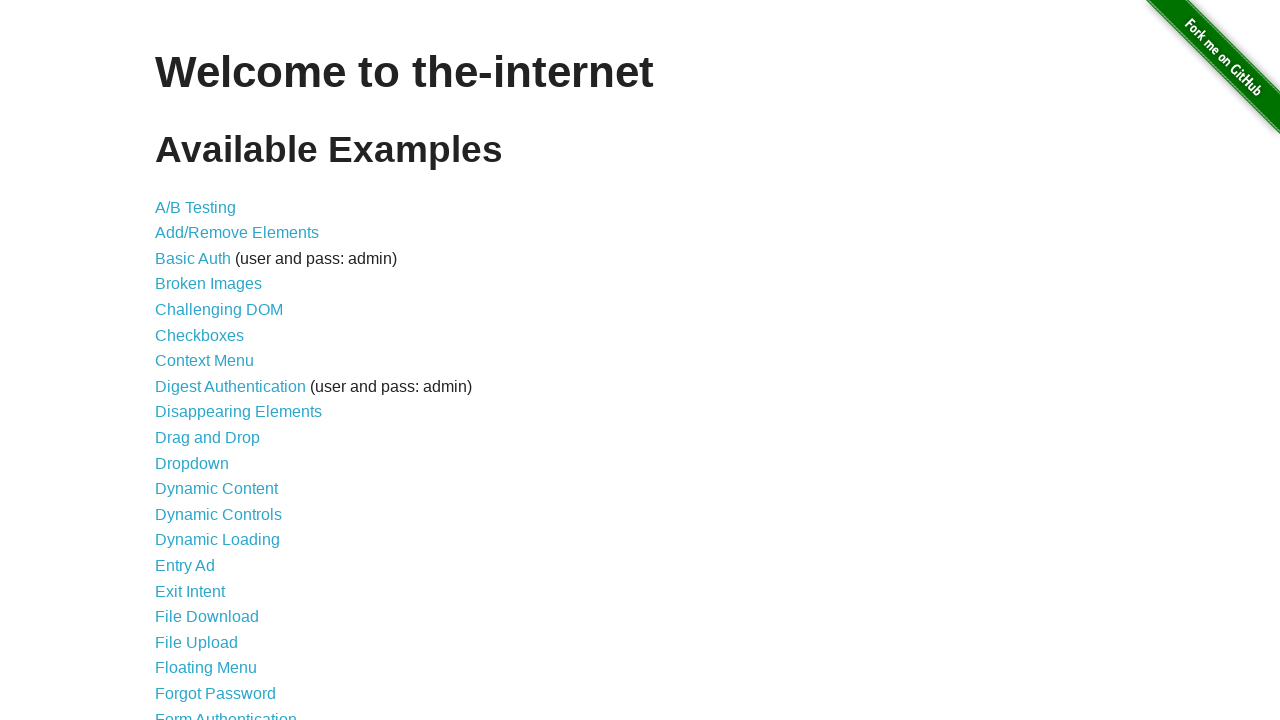

Injected jQuery library into the page
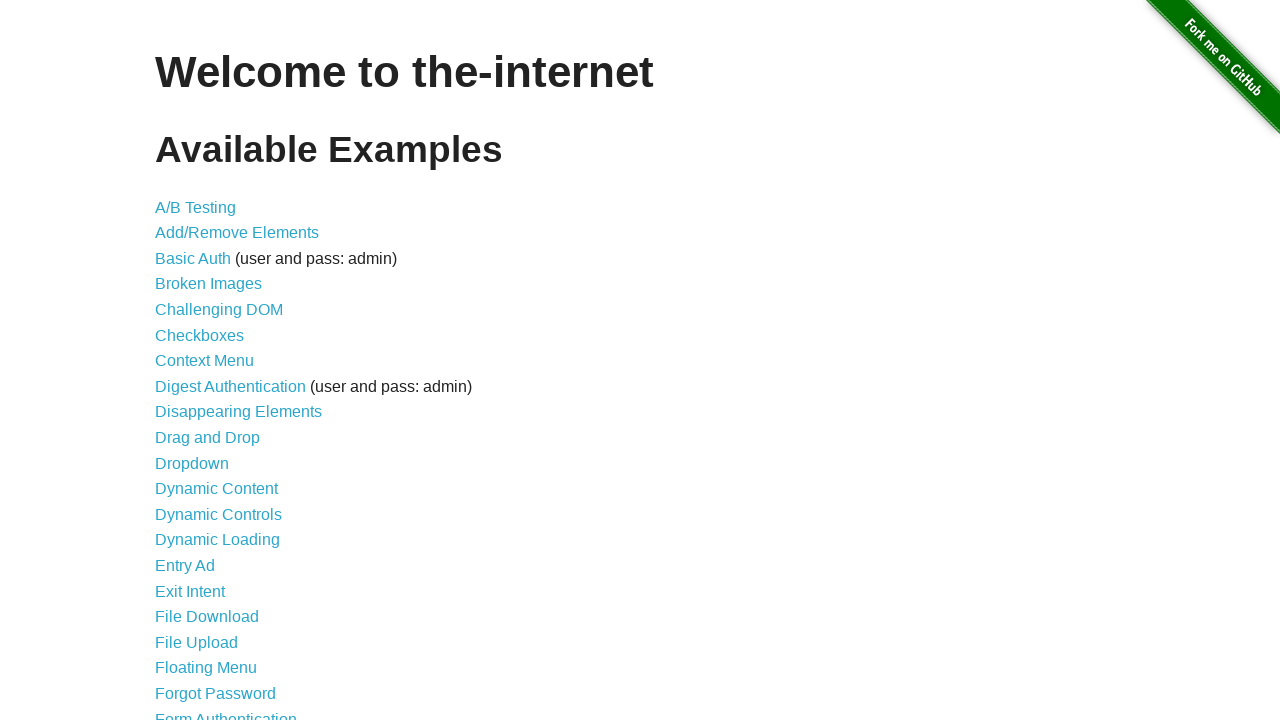

jQuery library loaded successfully
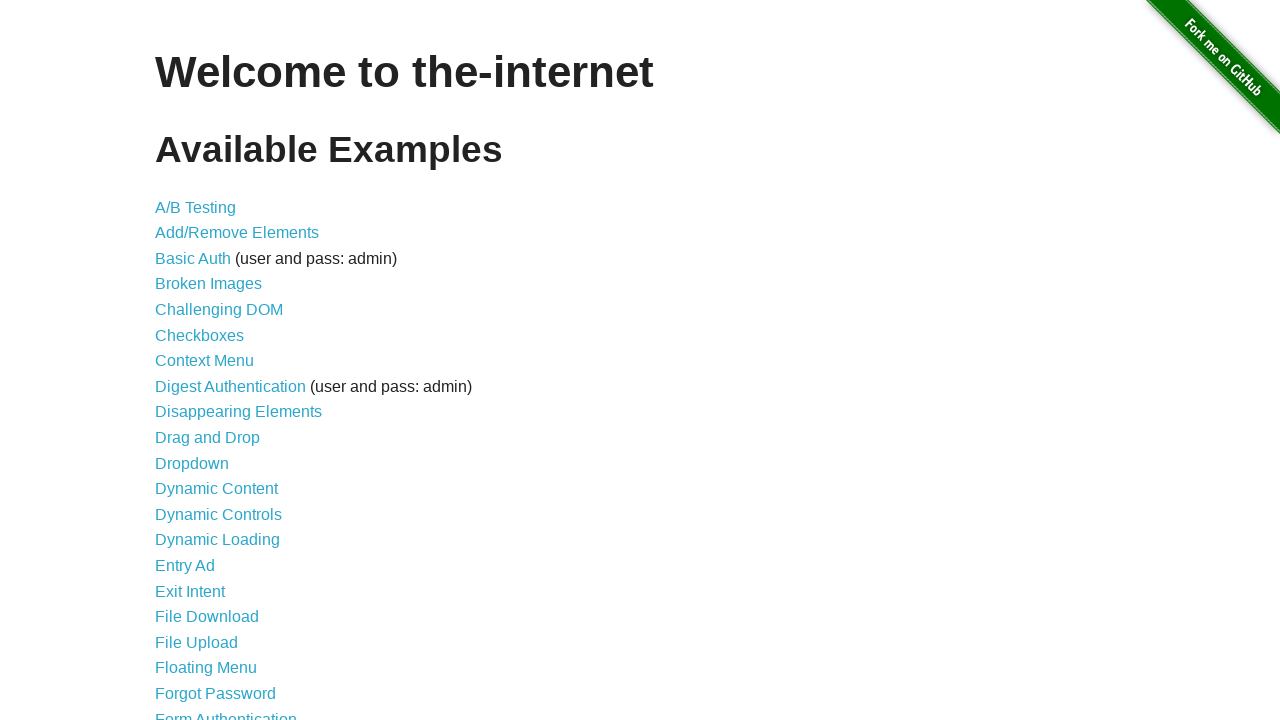

Injected jQuery Growl library into the page
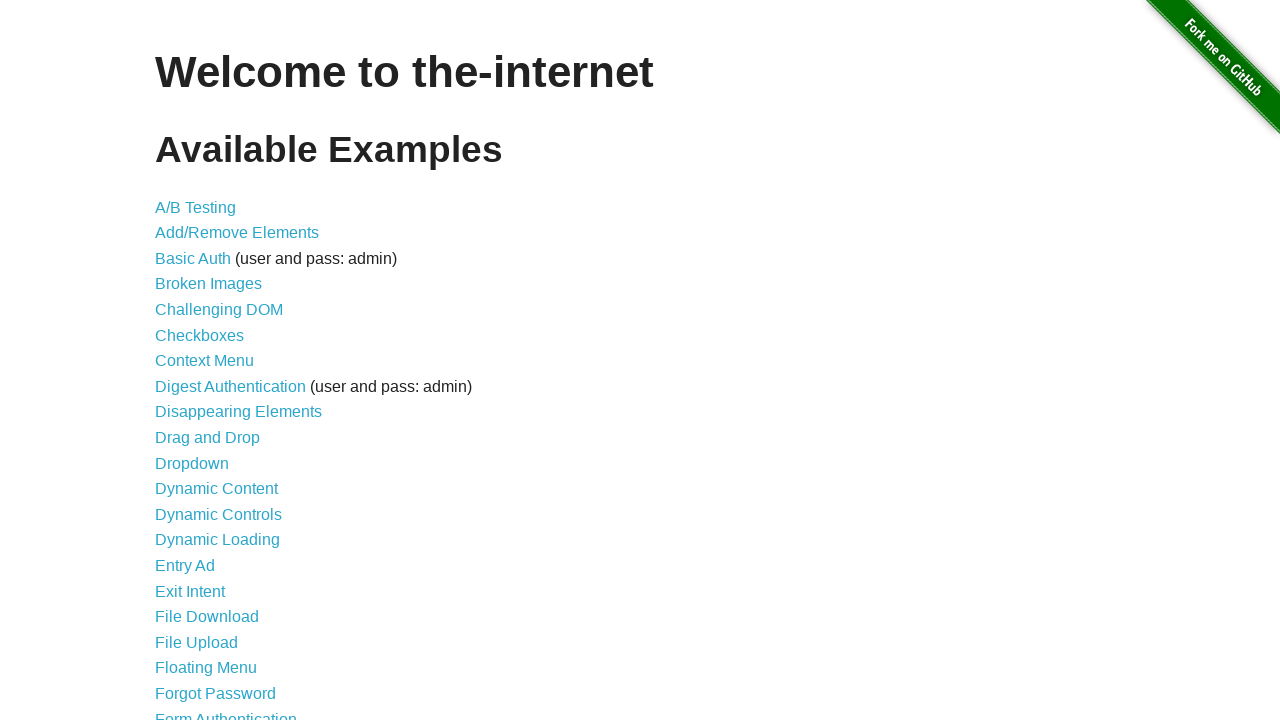

Added jQuery Growl CSS stylesheet to the page
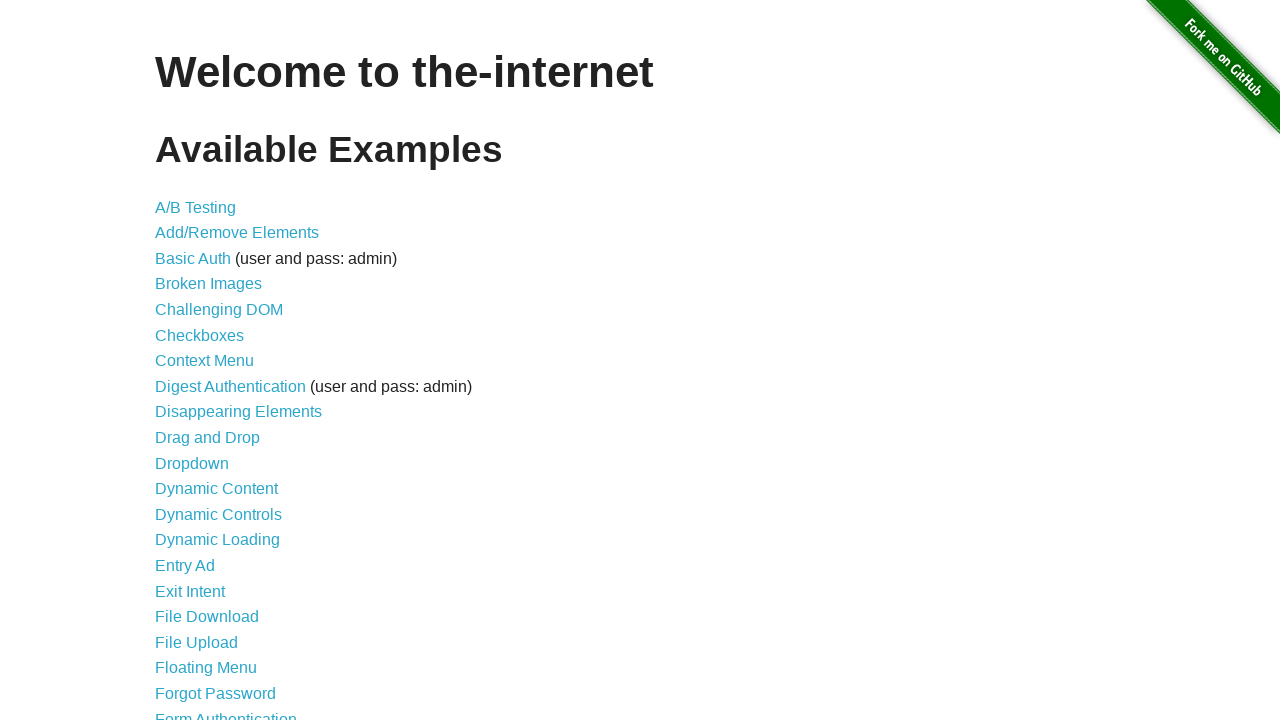

jQuery Growl library ready for use
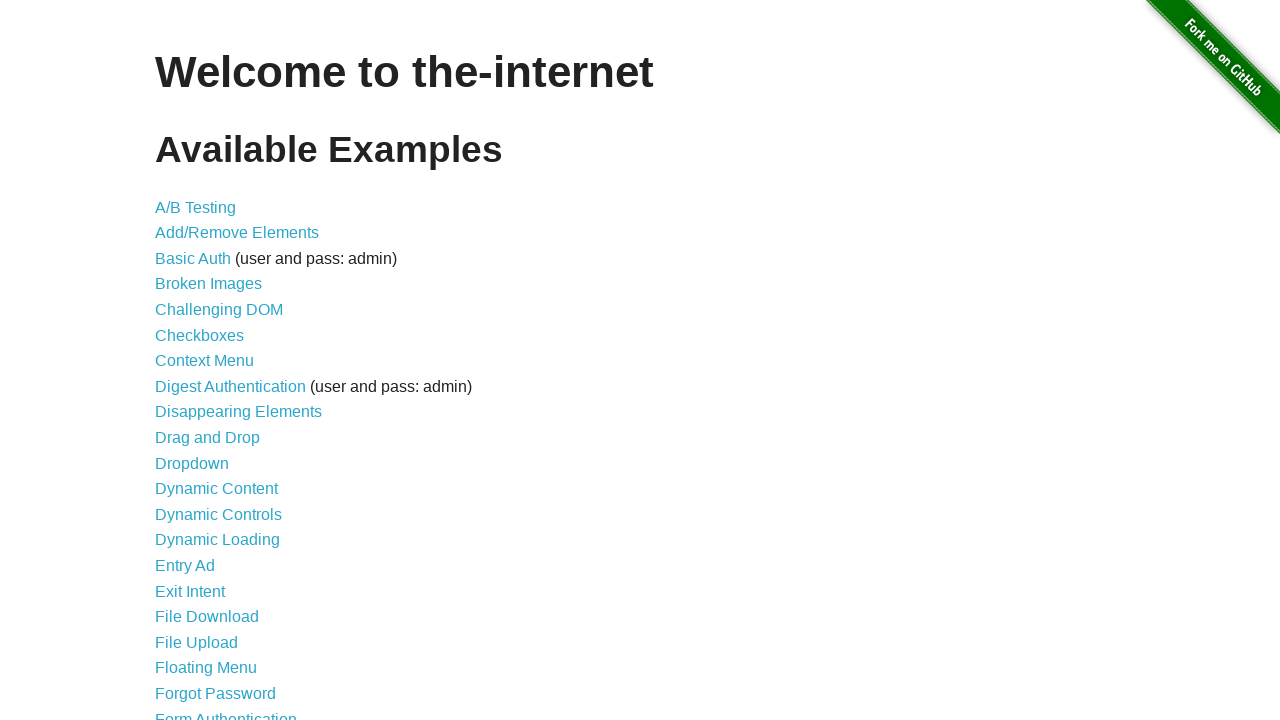

Displayed basic Growl notification with title 'GET' and message '/'
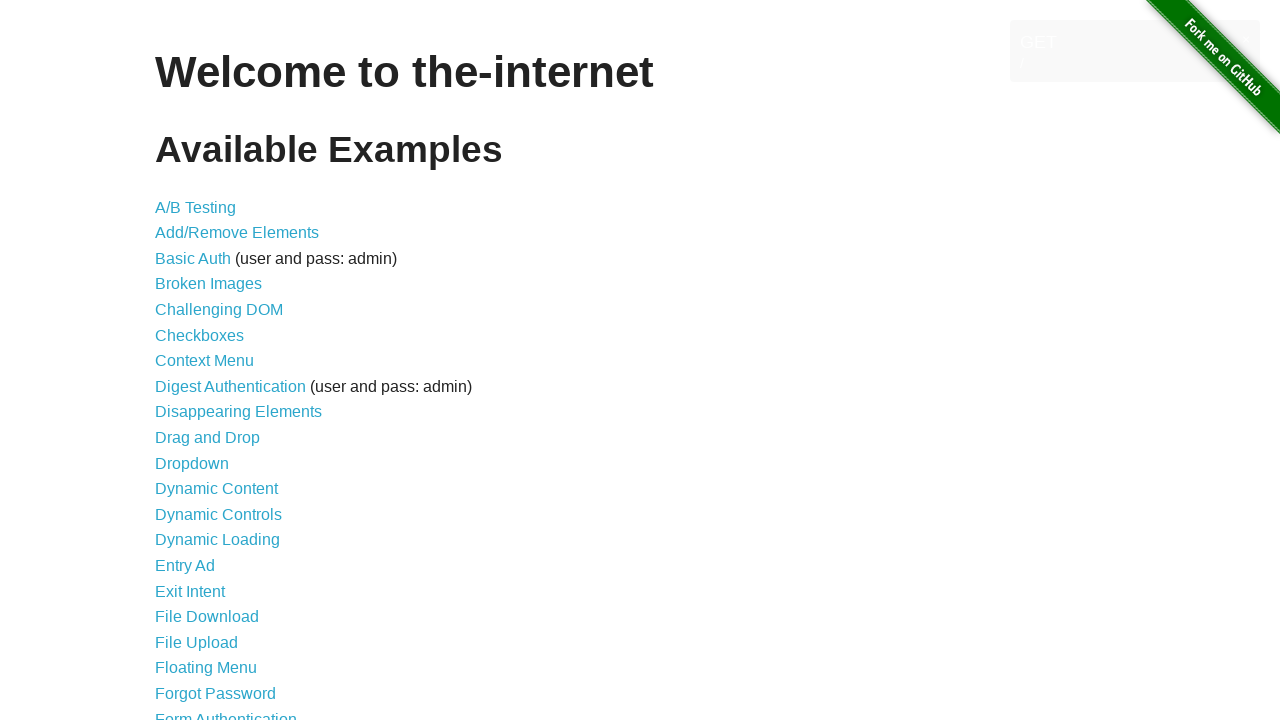

Displayed error-styled Growl notification
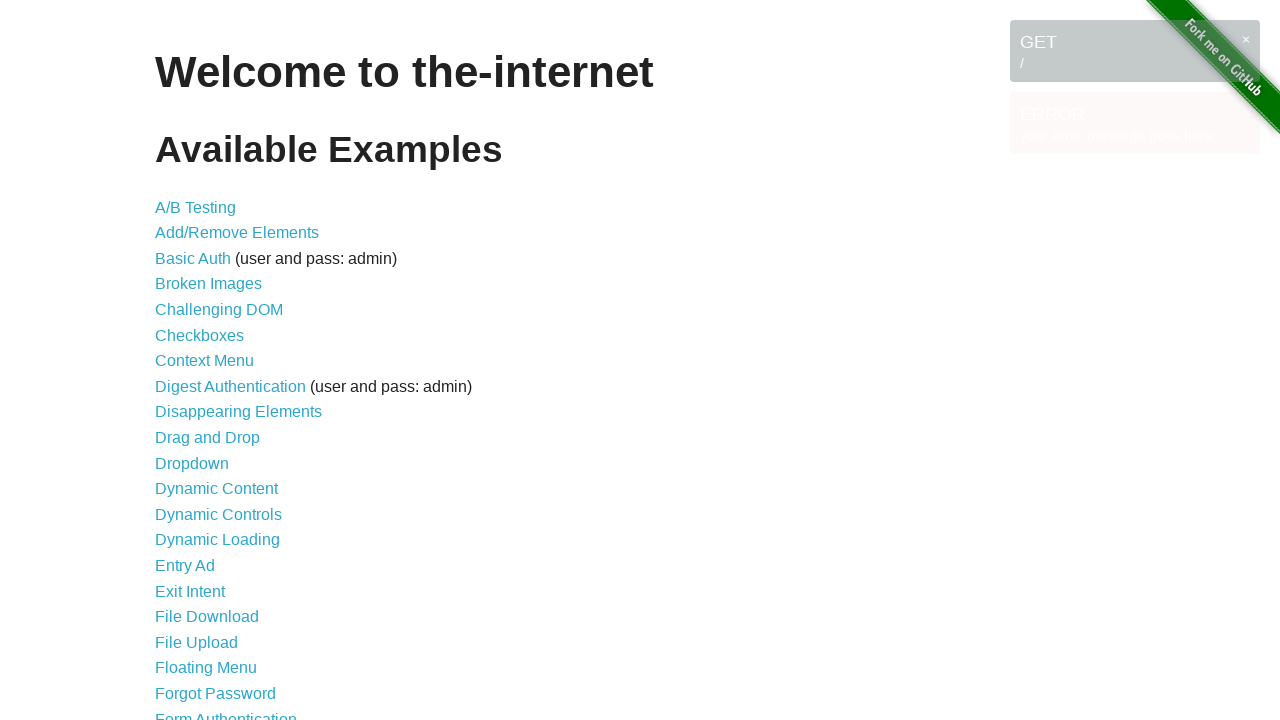

Displayed notice-styled Growl notification
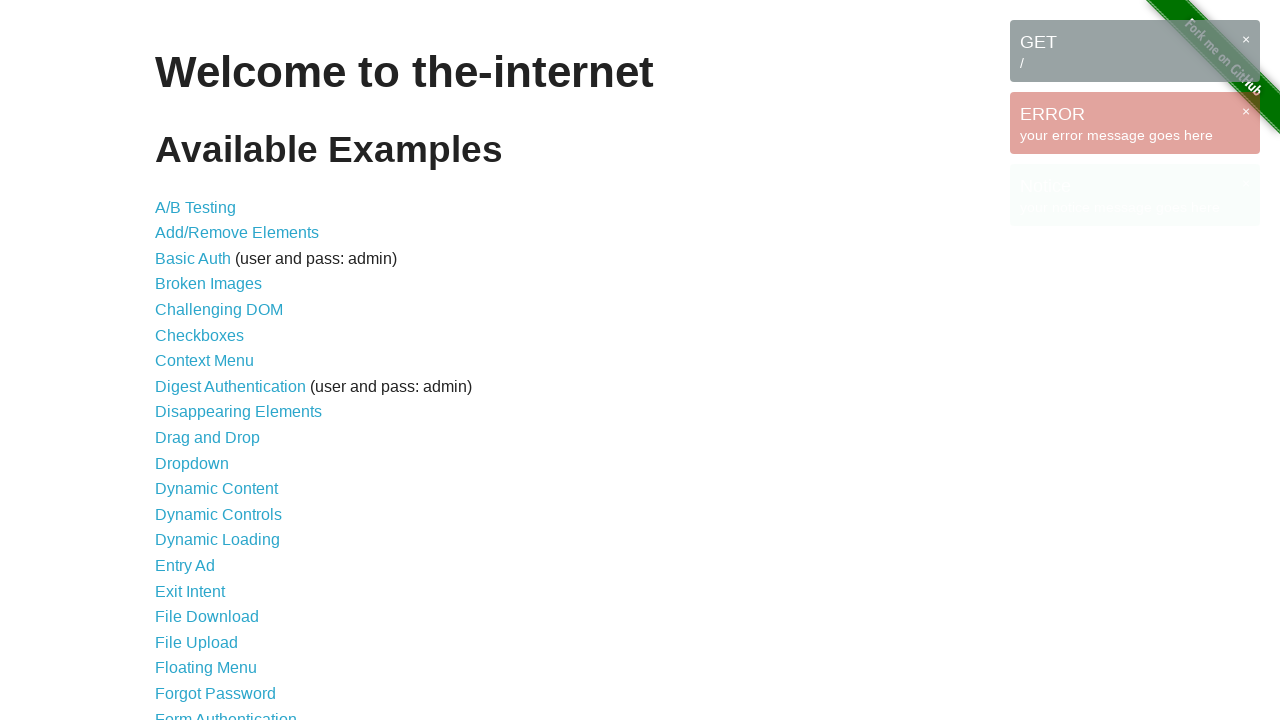

Displayed warning-styled Growl notification
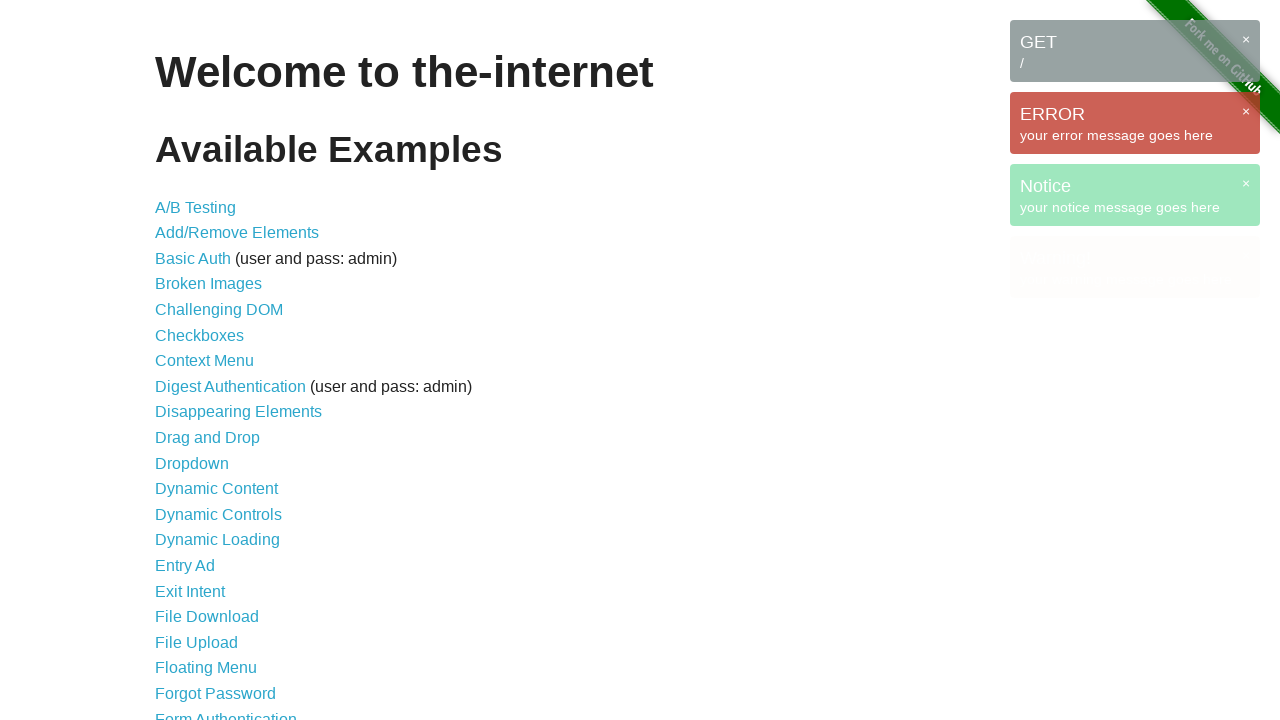

Waited 3 seconds to view all notifications
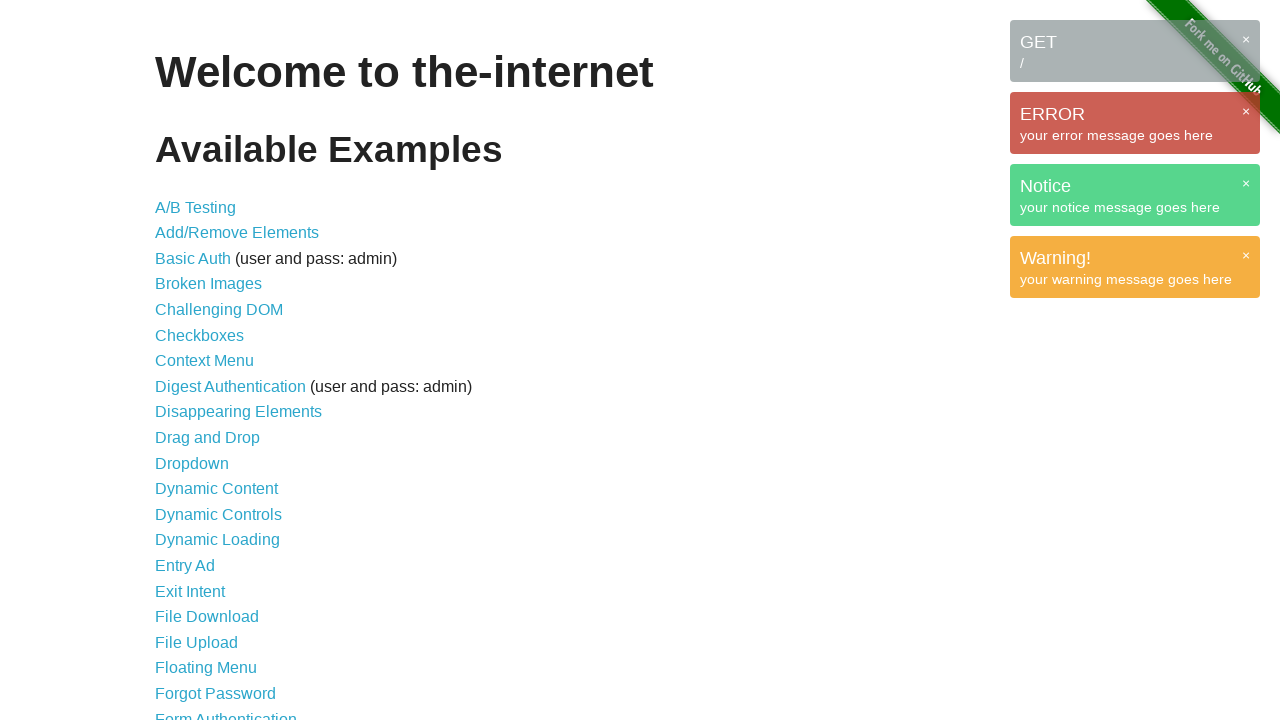

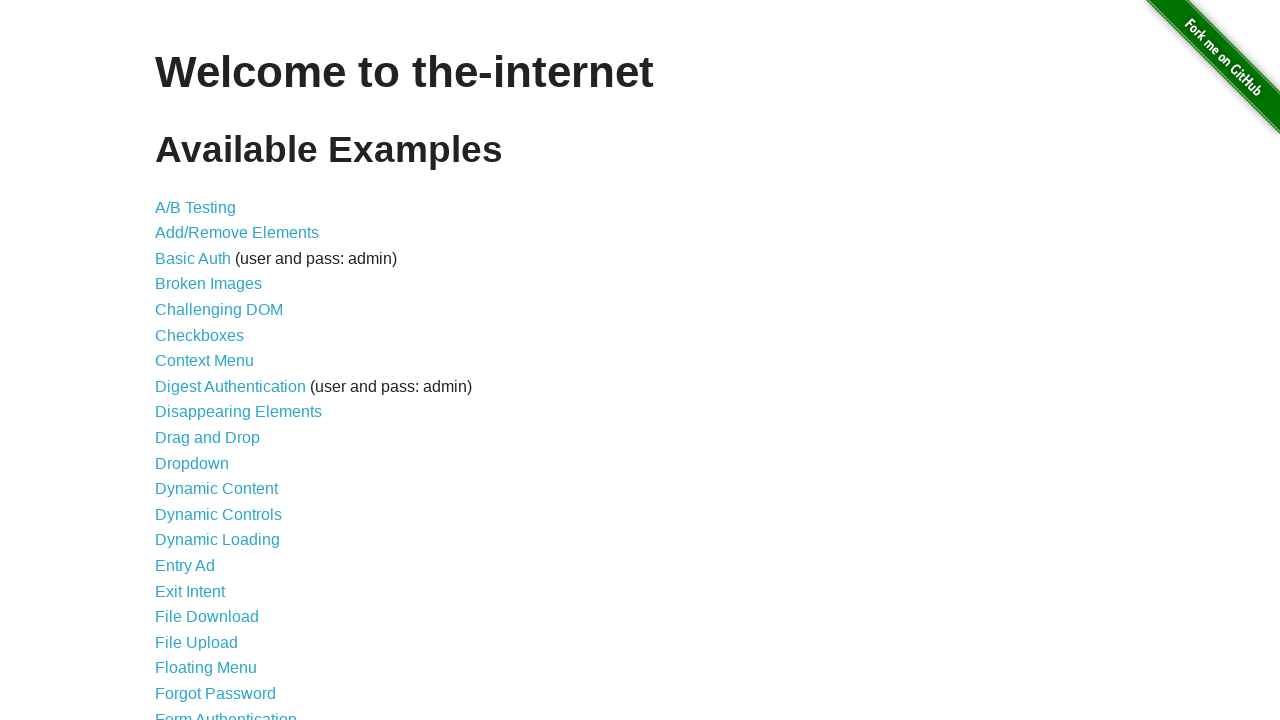